Tests dismissing a JavaScript confirm alert by clicking the second alert button, verifying the alert text, clicking Cancel, and verifying the result message

Starting URL: https://the-internet.herokuapp.com/javascript_alerts

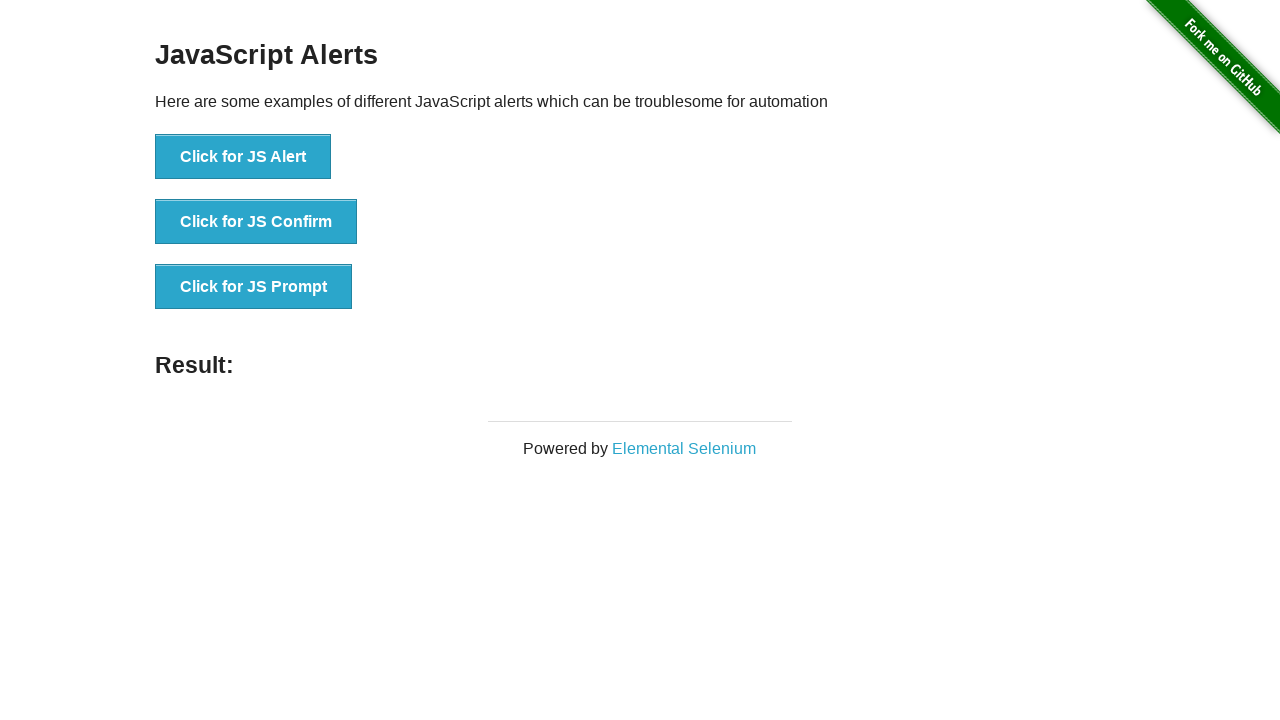

Set up dialog handler to dismiss alerts
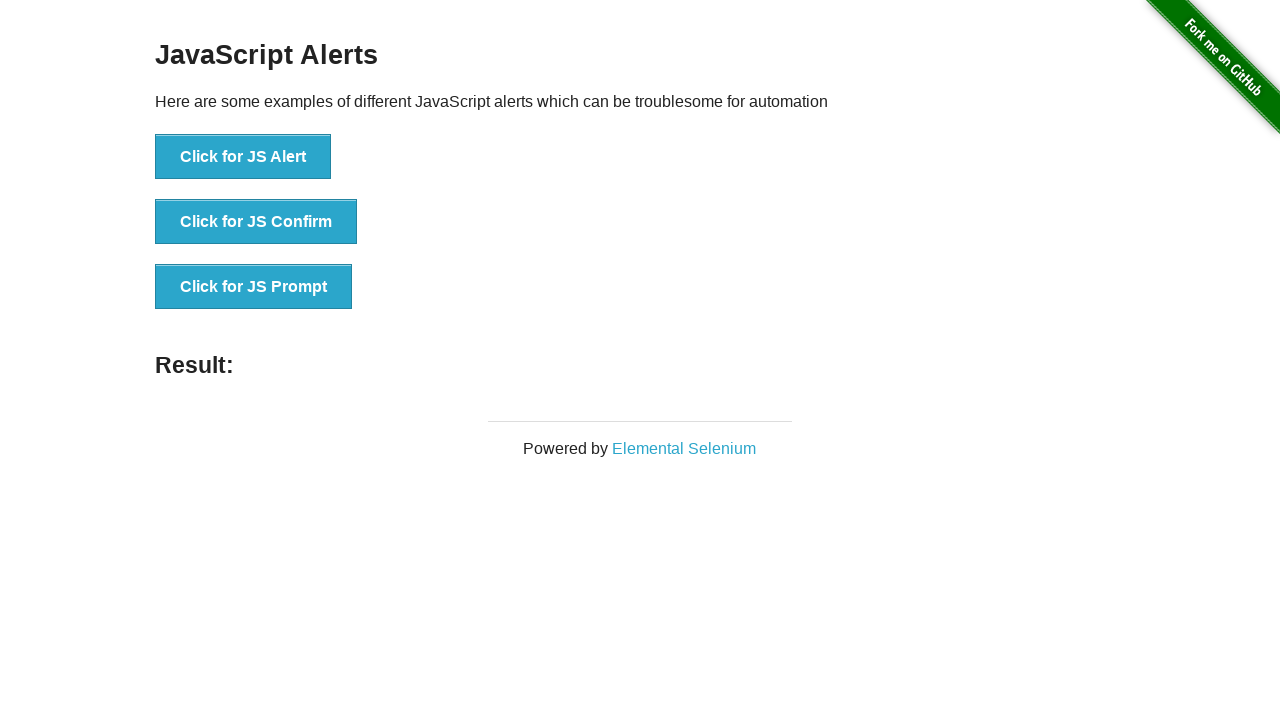

Clicked the JS Confirm button to trigger the alert at (256, 222) on xpath=//button[@onclick='jsConfirm()']
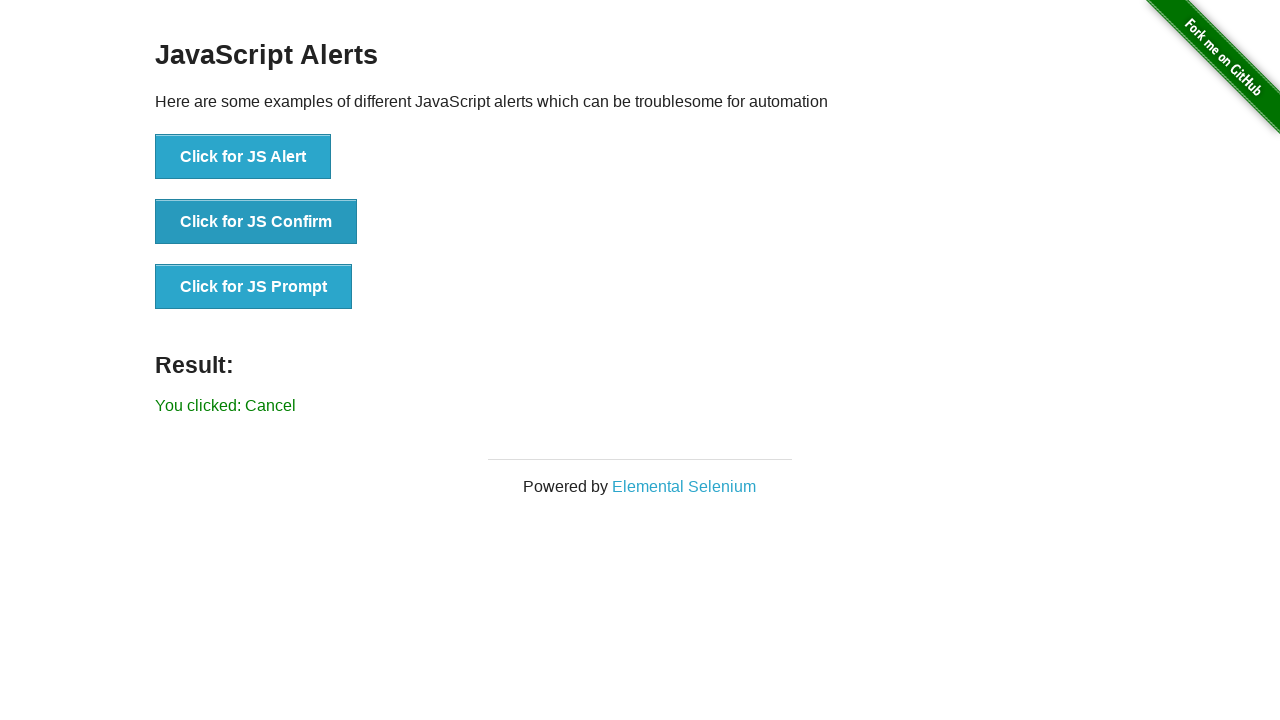

Result message element appeared
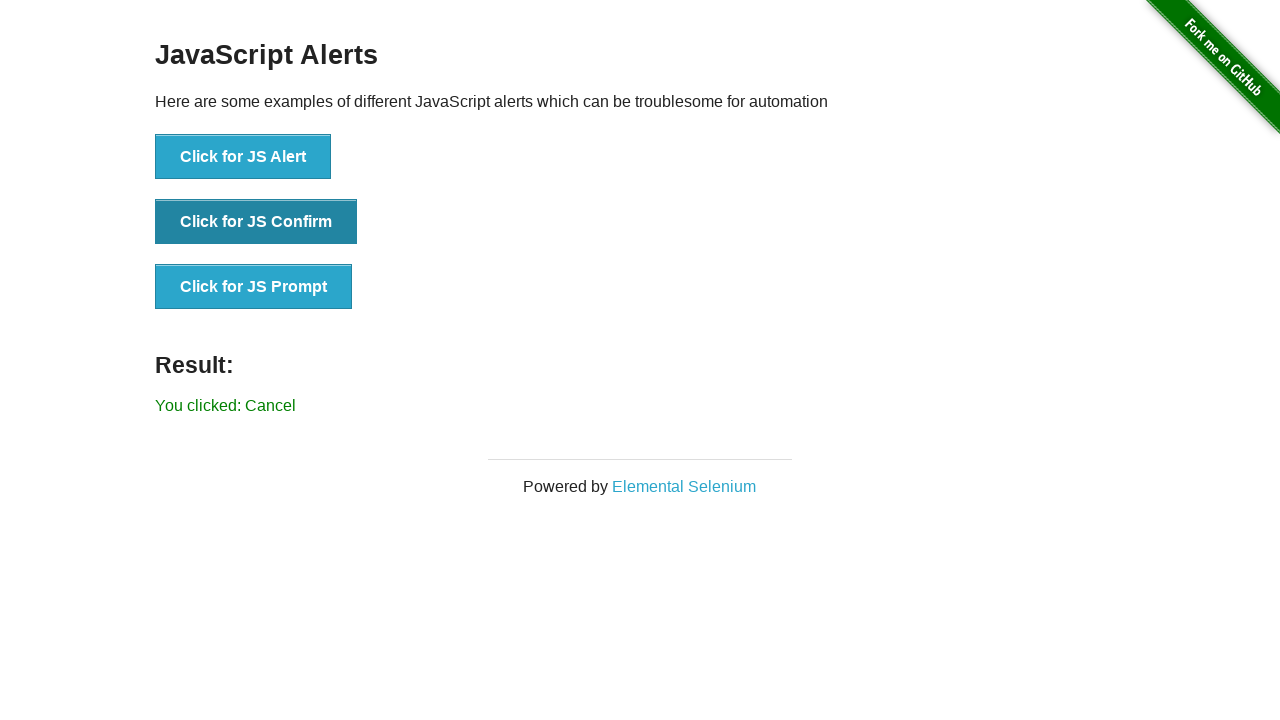

Retrieved result message text
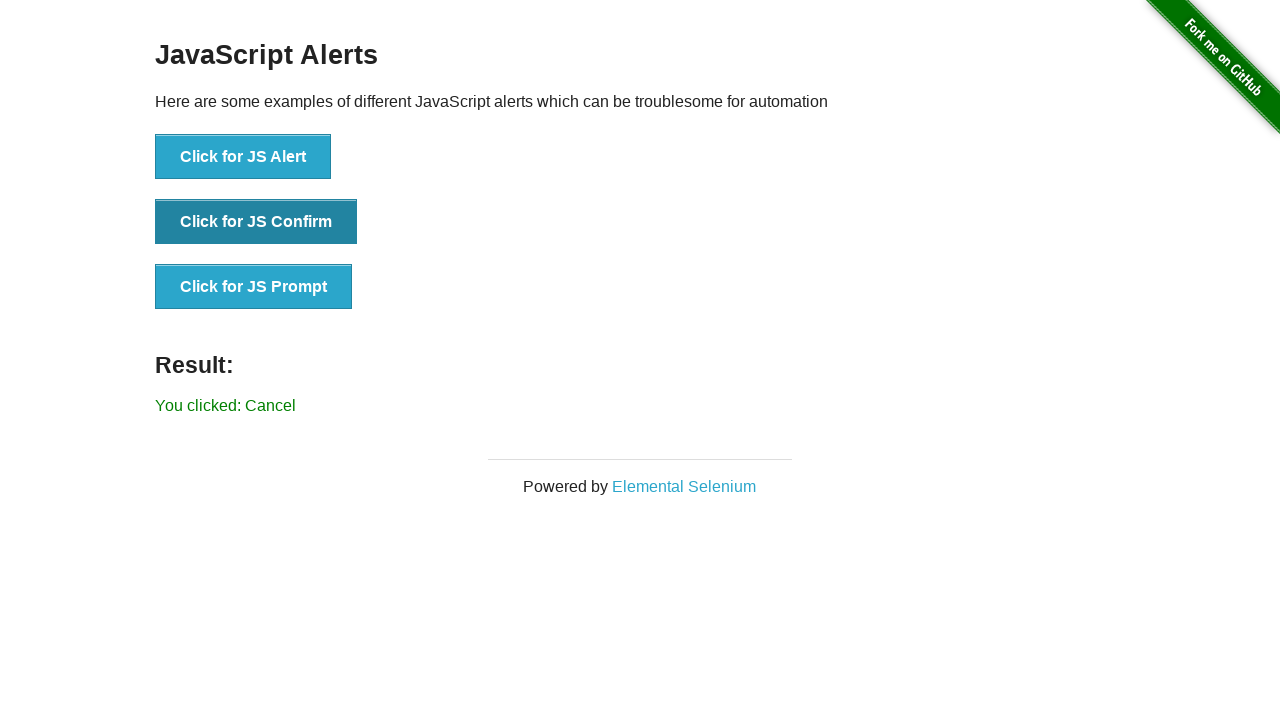

Verified result message shows 'You clicked: Cancel'
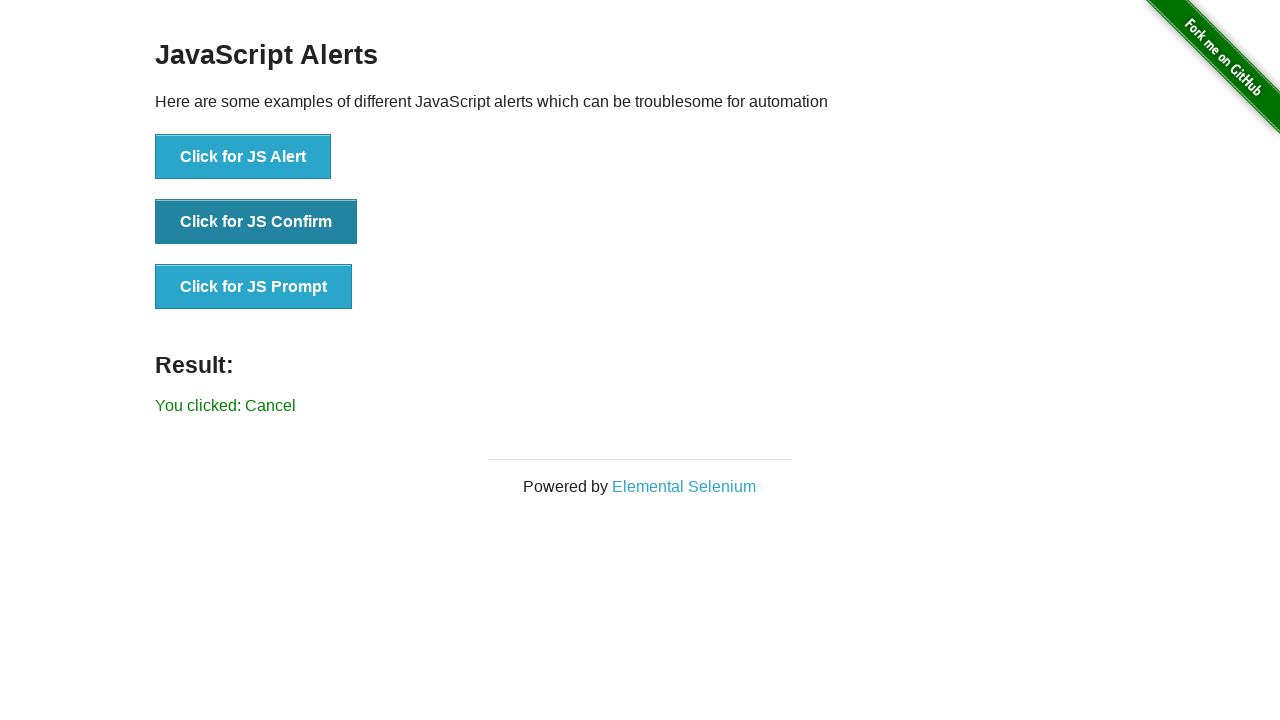

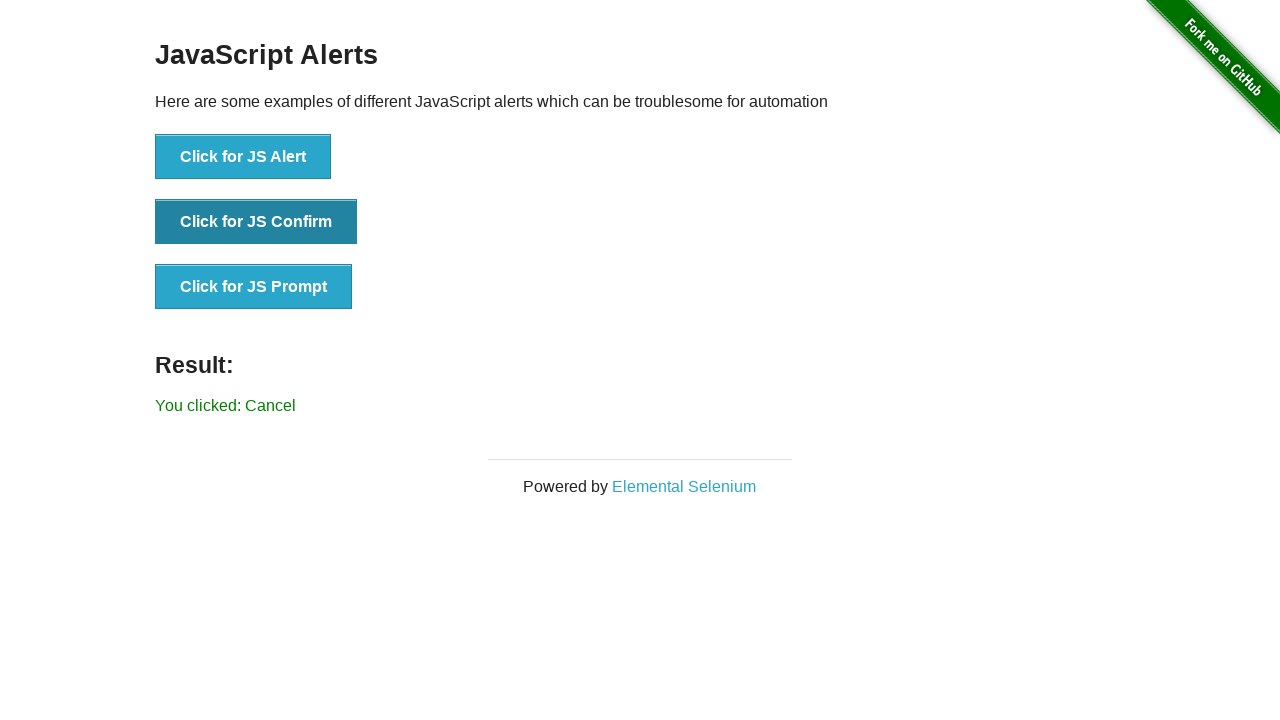